Tests JavaScript alert handling by clicking a button that triggers an alert and then accepting (dismissing) the alert dialog

Starting URL: https://the-internet.herokuapp.com/javascript_alerts

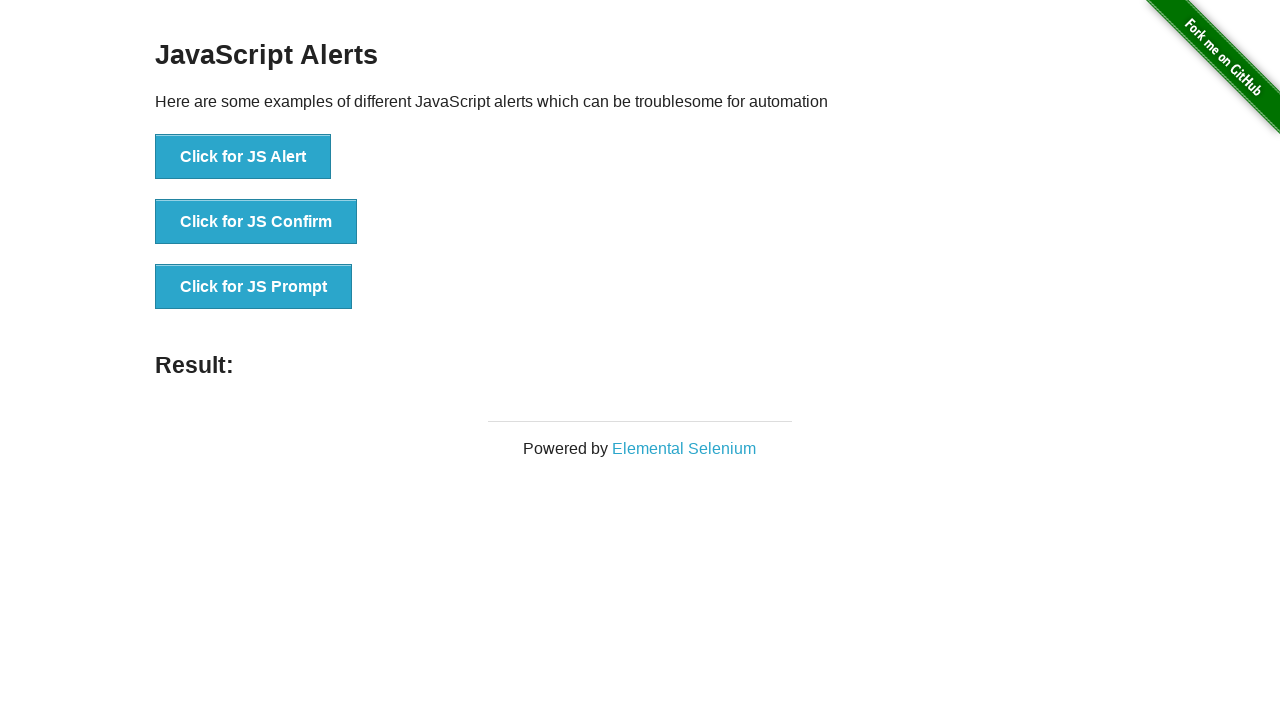

Clicked button to trigger JavaScript alert at (243, 157) on xpath=//button[contains(text(),'Click for JS Alert')]
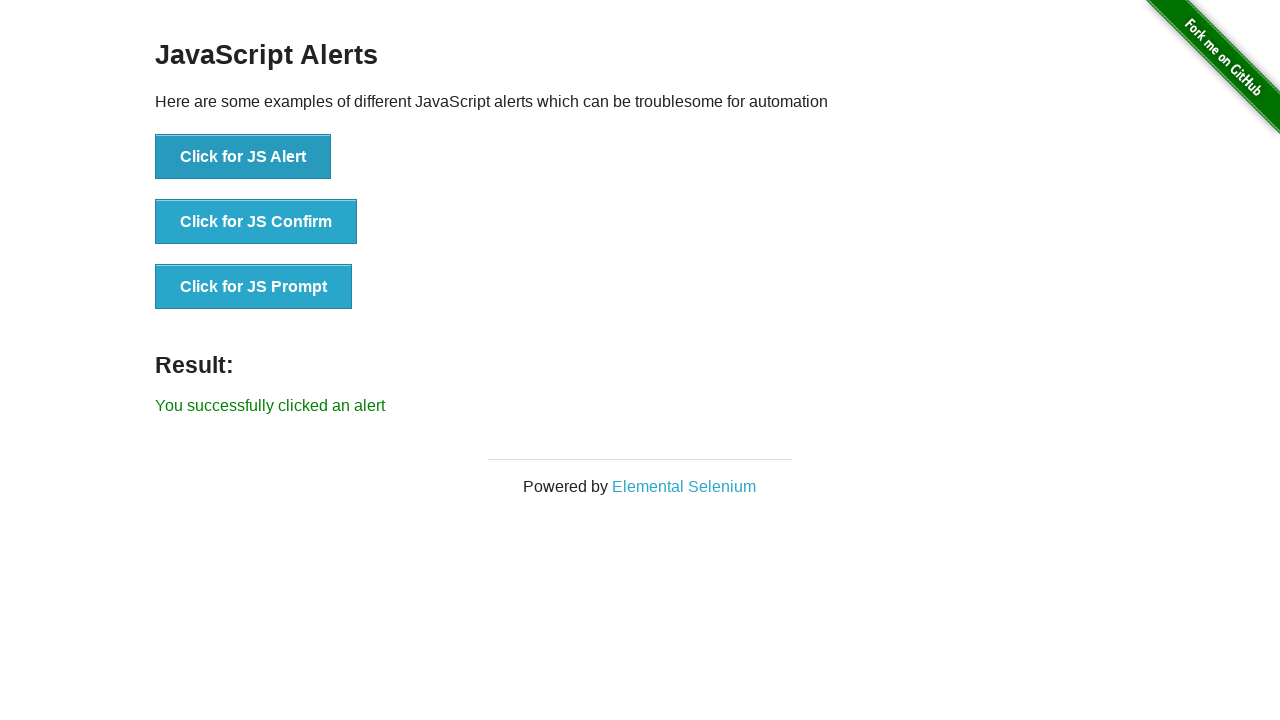

Set up dialog handler to accept alerts
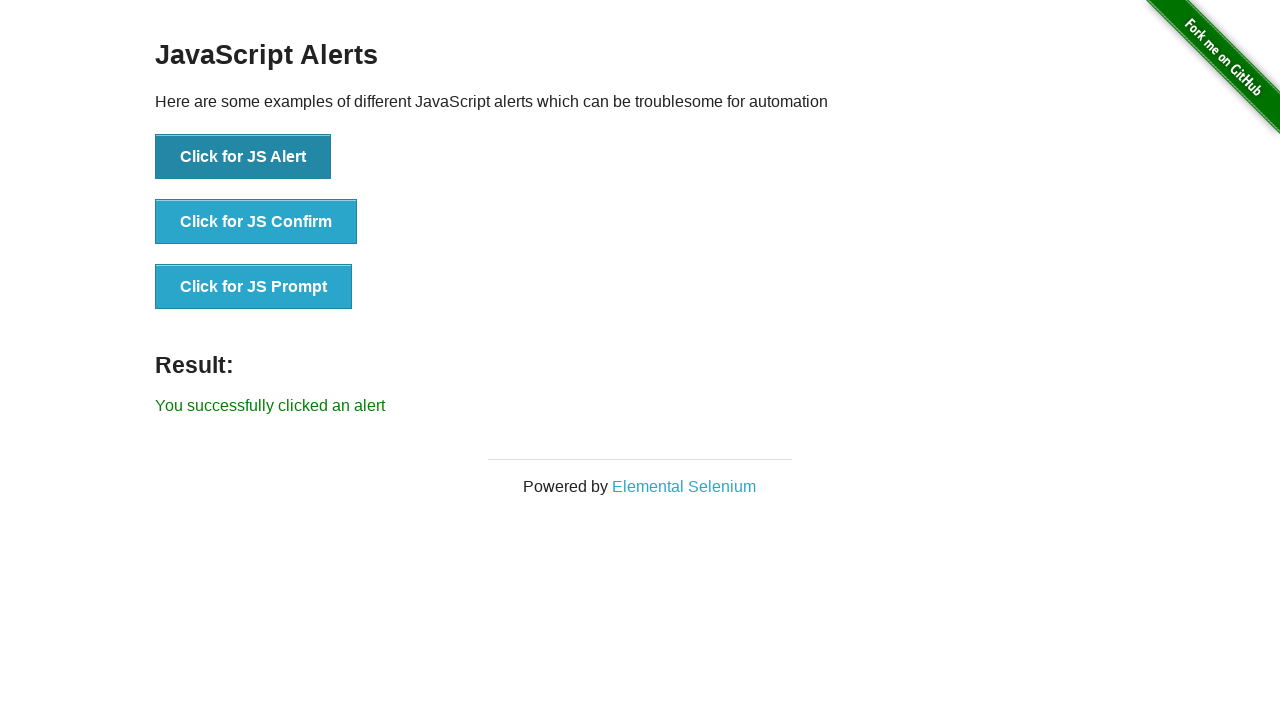

Set up one-time dialog handler before clicking button
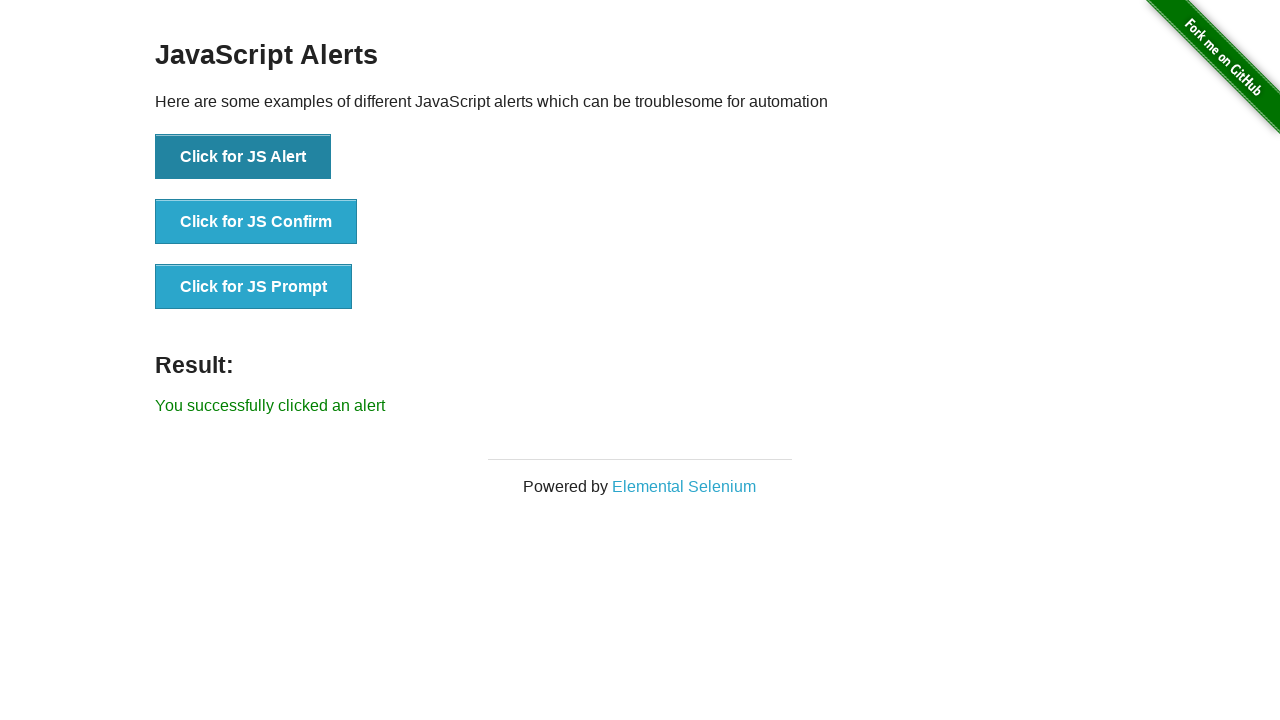

Clicked button to trigger JavaScript alert with handler ready at (243, 157) on xpath=//button[contains(text(),'Click for JS Alert')]
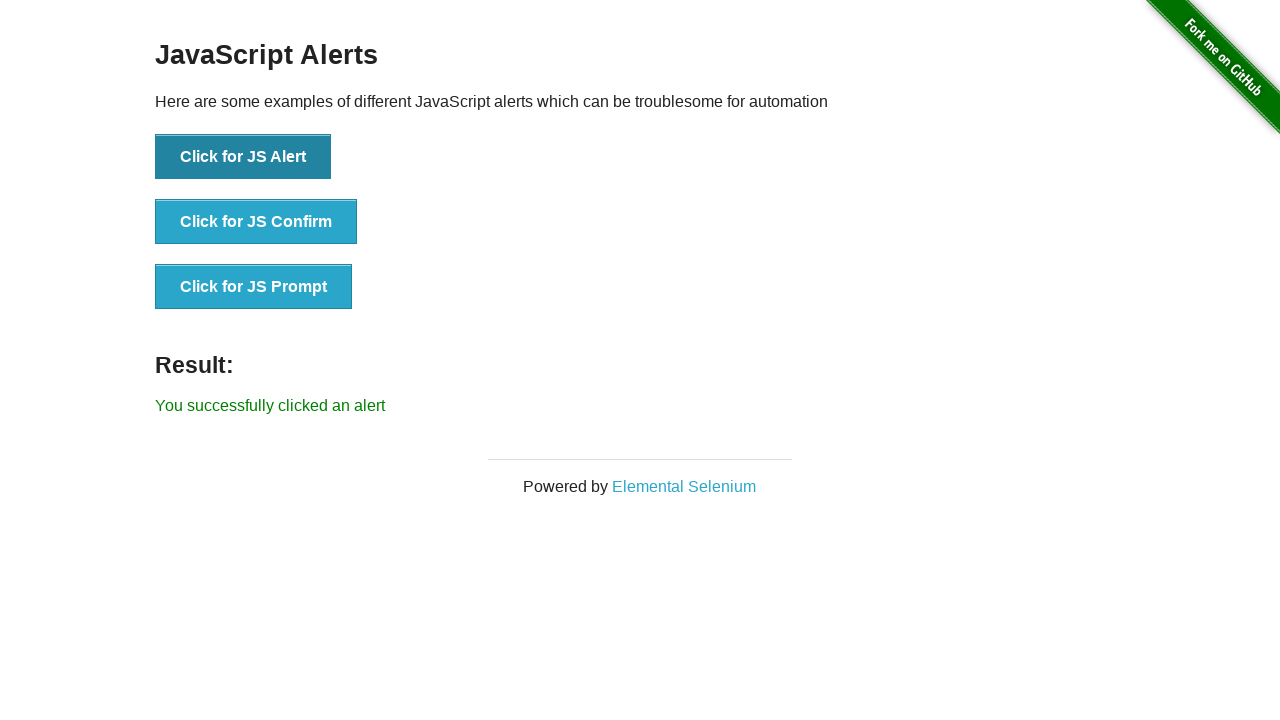

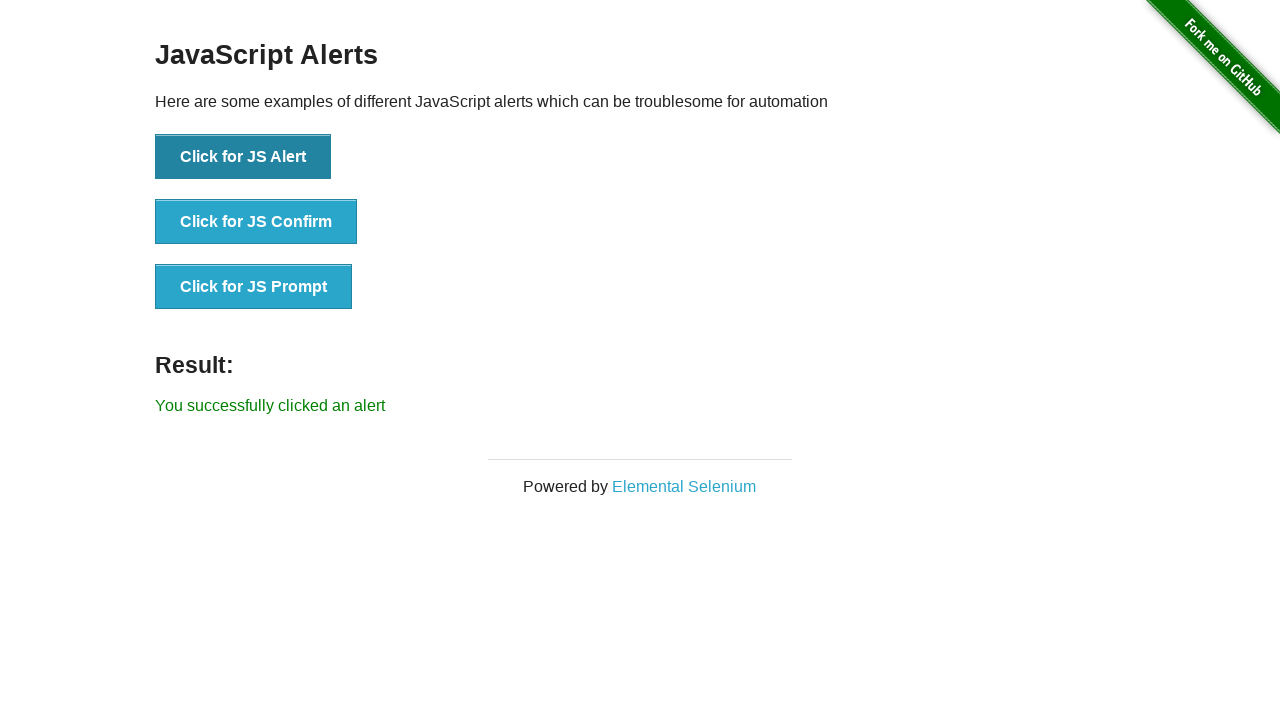